Tests unmarking items as complete by checking and then unchecking a todo

Starting URL: https://demo.playwright.dev/todomvc

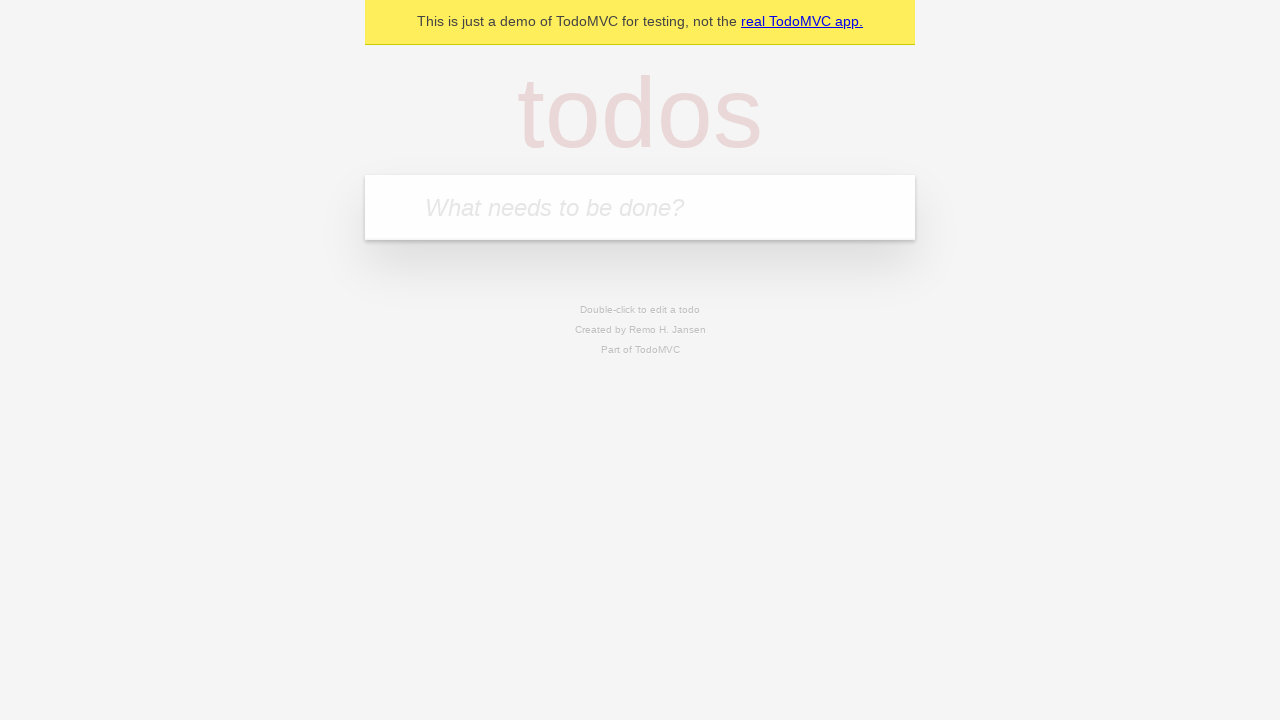

Located the 'What needs to be done?' input field
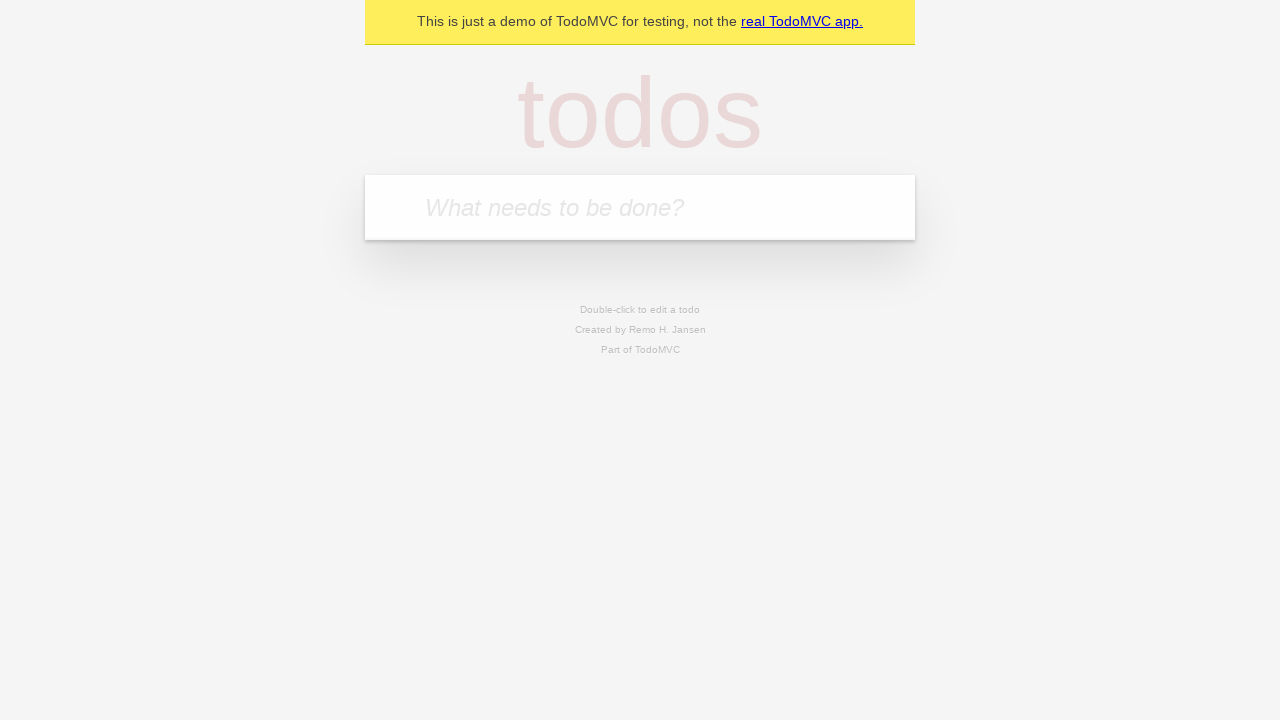

Filled first todo item with 'buy some cheese' on internal:attr=[placeholder="What needs to be done?"i]
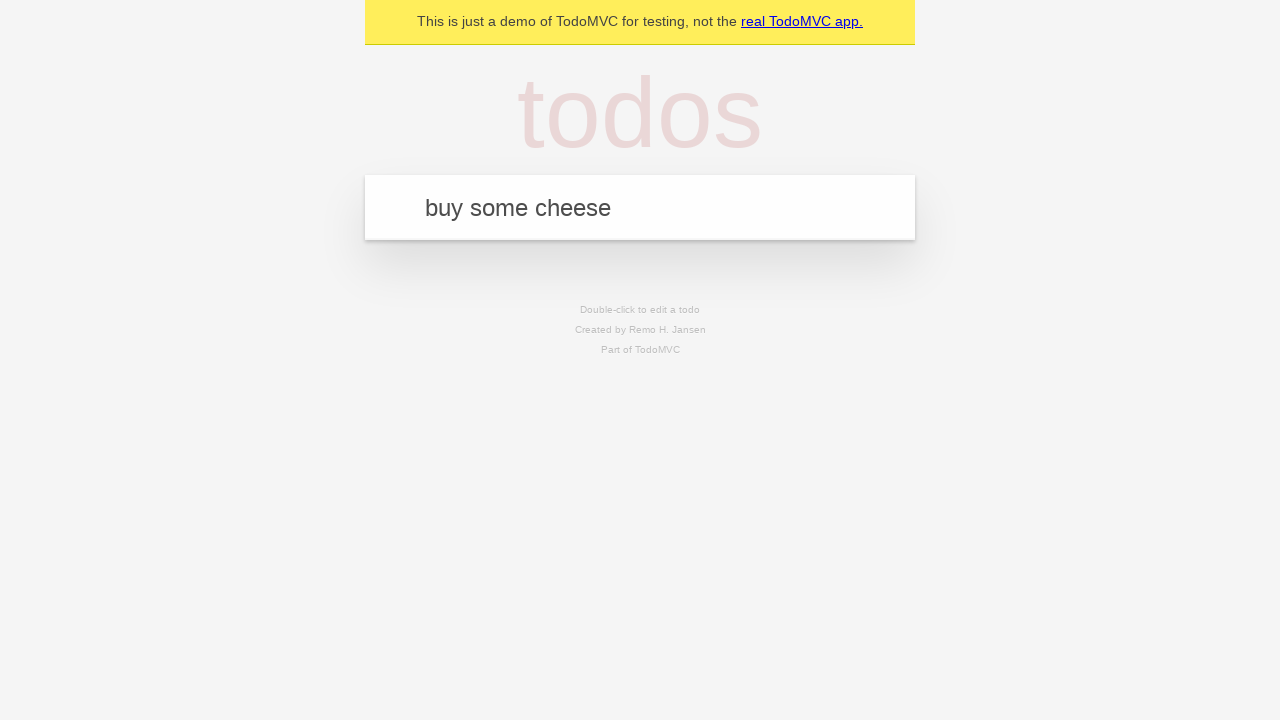

Pressed Enter to create first todo item on internal:attr=[placeholder="What needs to be done?"i]
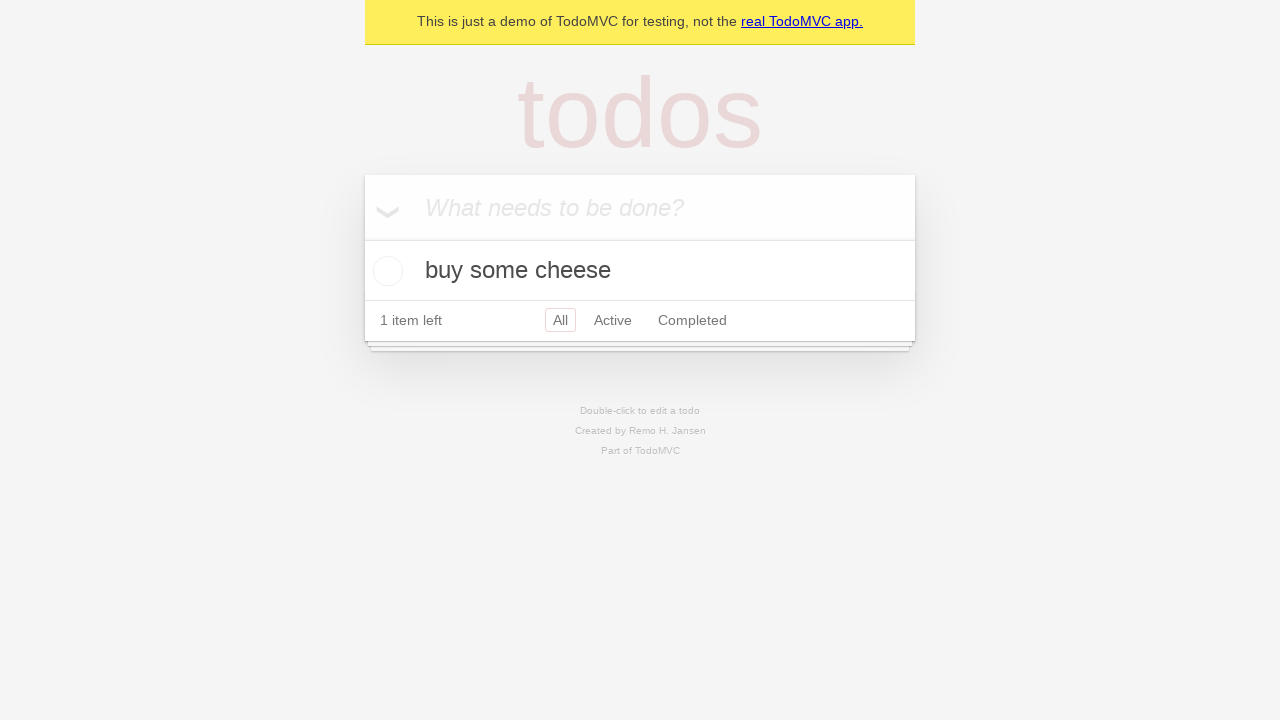

Filled second todo item with 'feed the cat' on internal:attr=[placeholder="What needs to be done?"i]
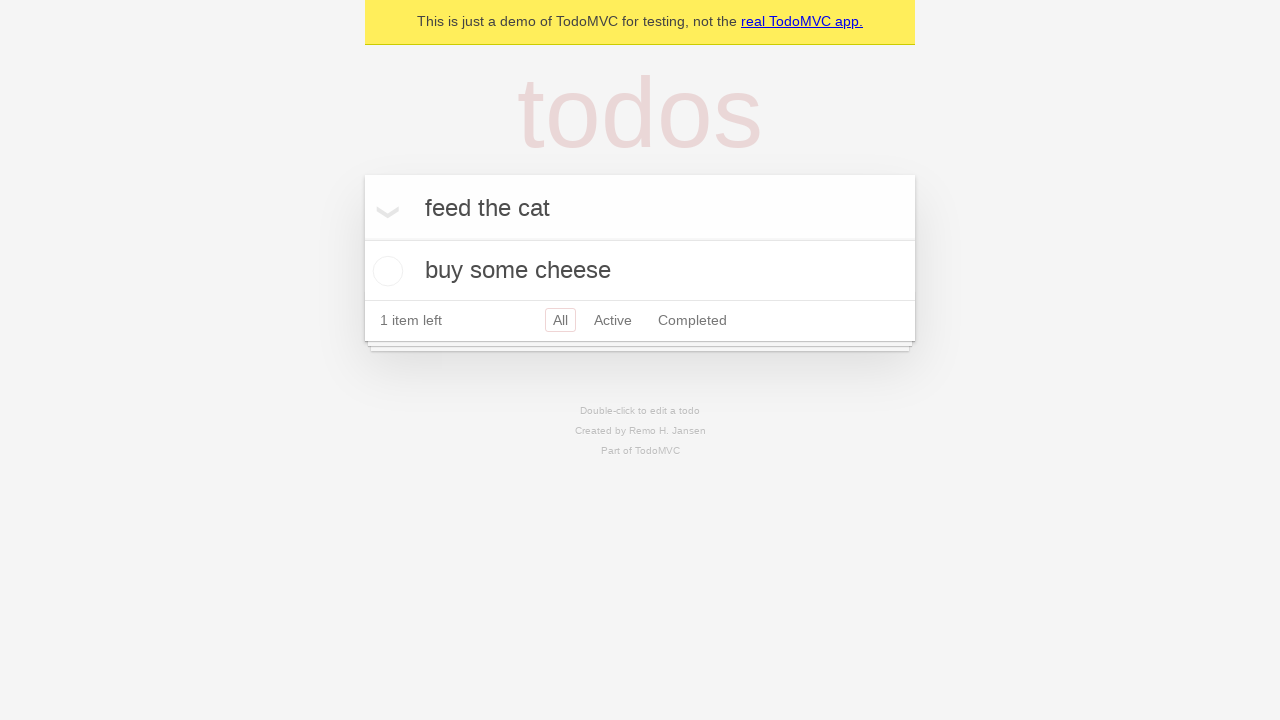

Pressed Enter to create second todo item on internal:attr=[placeholder="What needs to be done?"i]
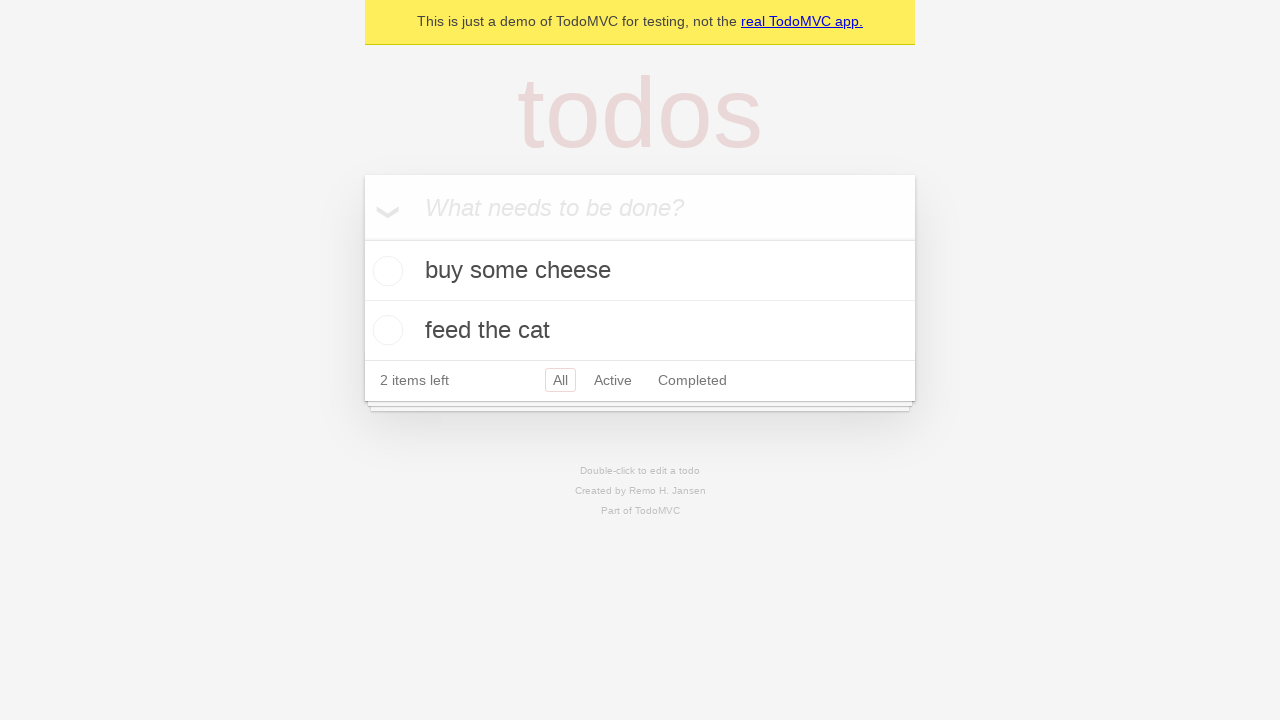

Located the checkbox for the first todo item
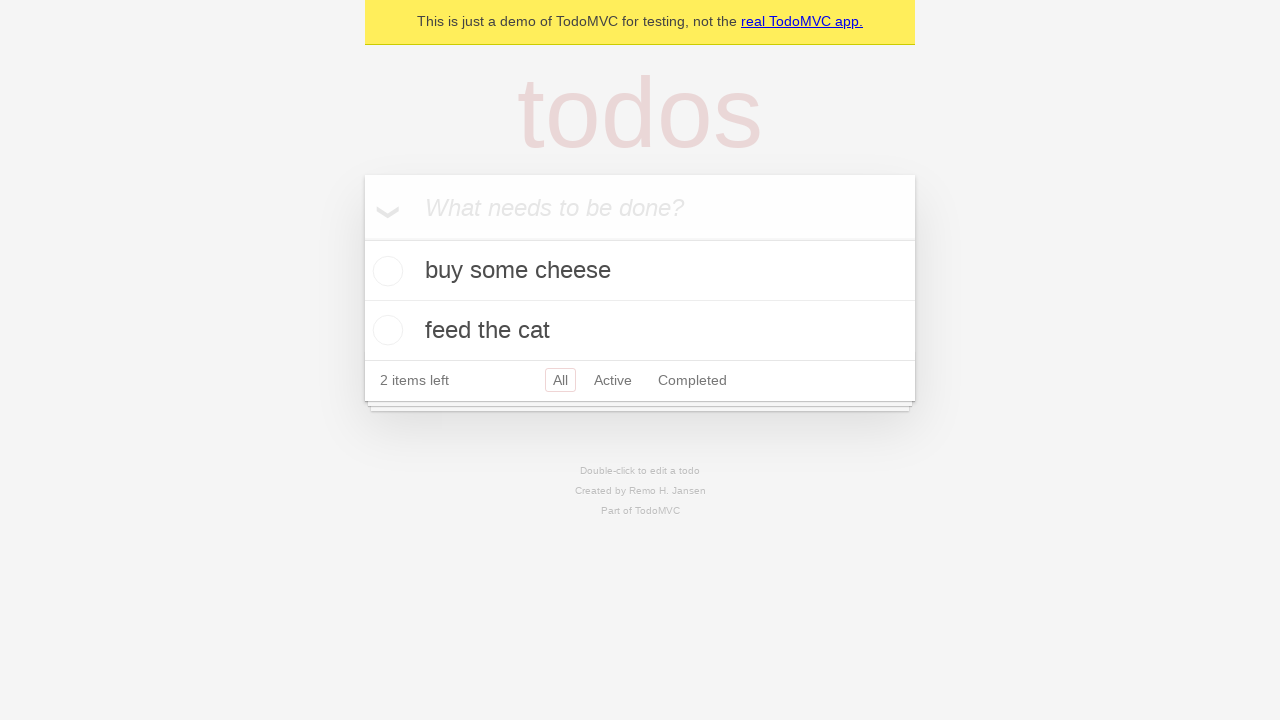

Checked the first todo item to mark it complete at (385, 271) on internal:testid=[data-testid="todo-item"s] >> nth=0 >> internal:role=checkbox
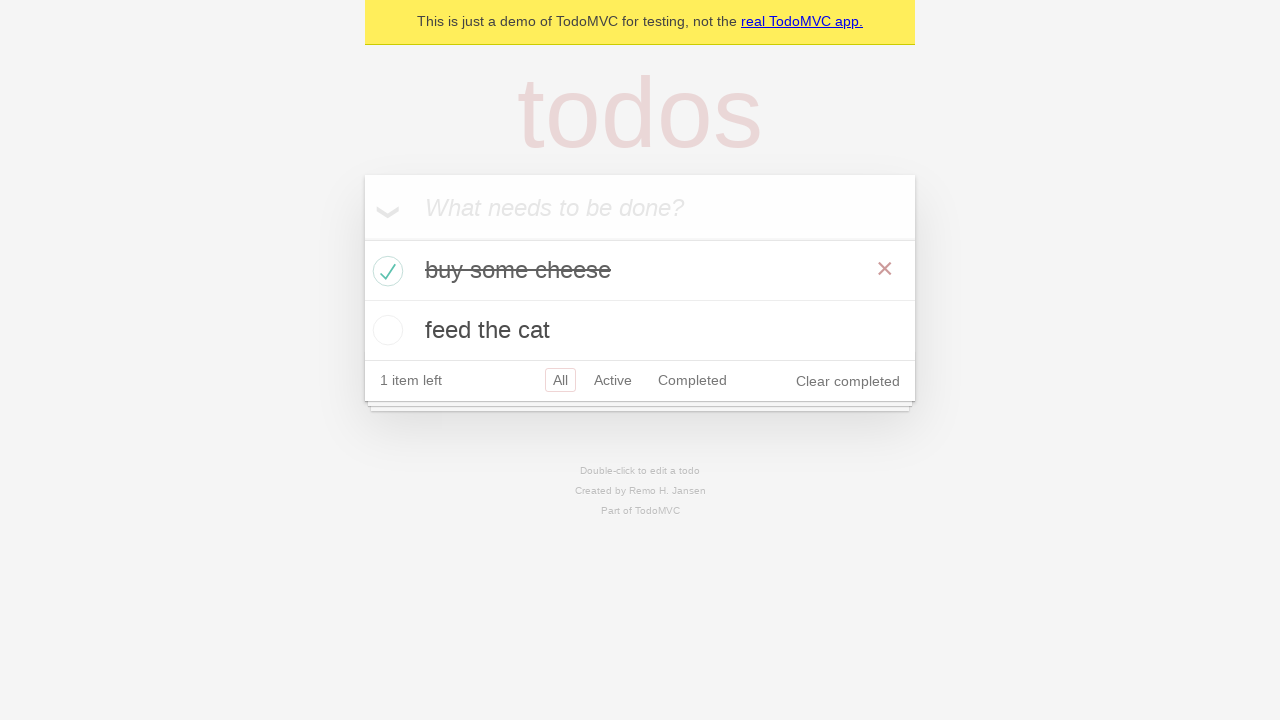

Unchecked the first todo item to mark it incomplete at (385, 271) on internal:testid=[data-testid="todo-item"s] >> nth=0 >> internal:role=checkbox
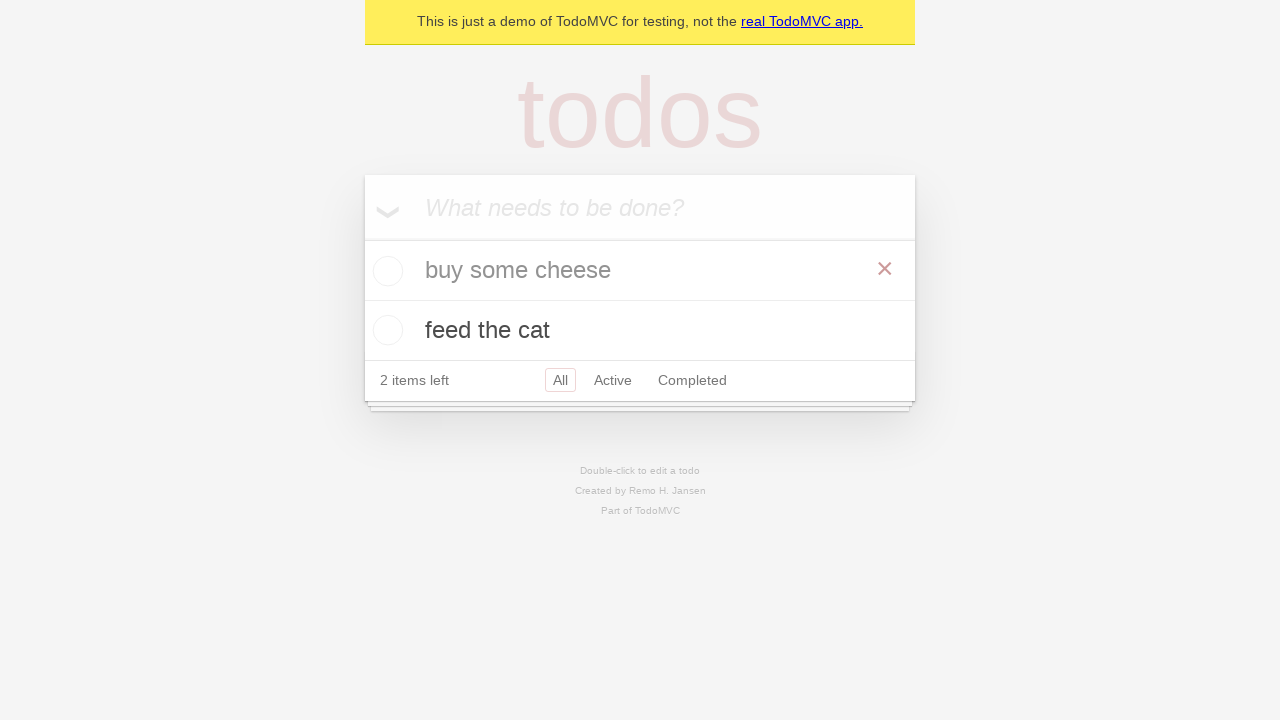

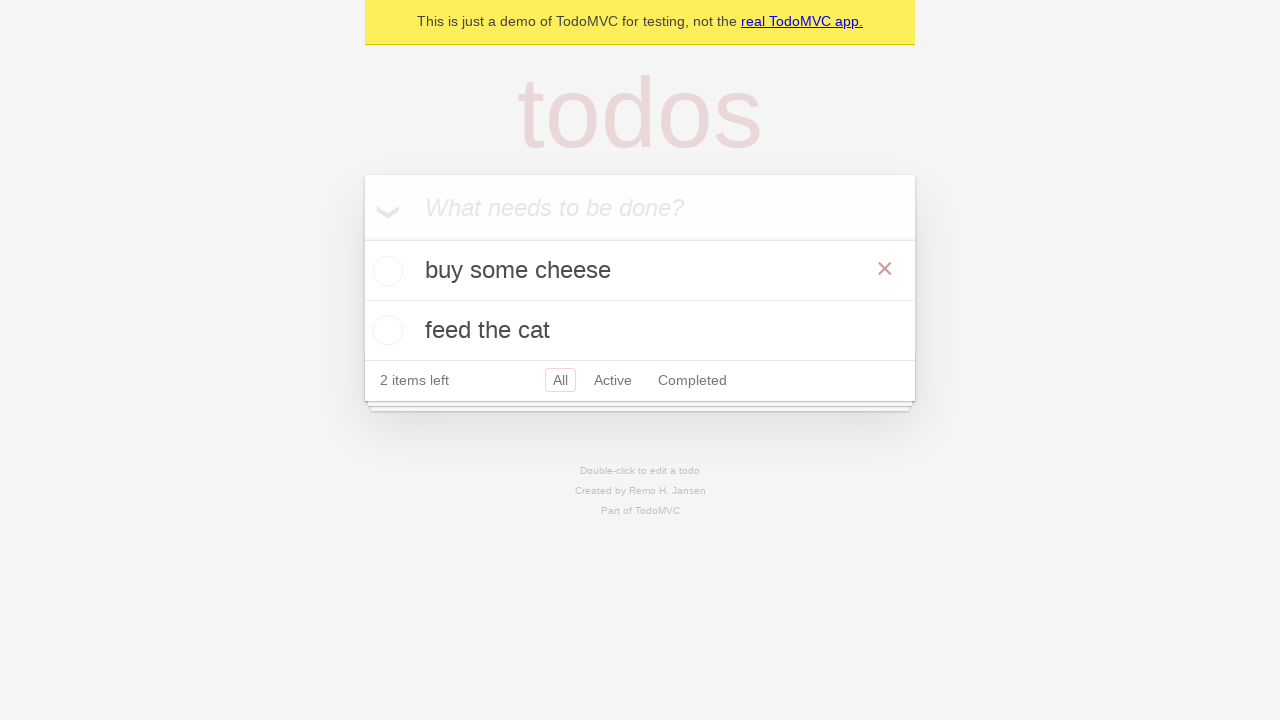